Tests iframe interaction on jQuery UI tooltip demo page by switching to frame, entering text in age field, then switching back to navigate to another page

Starting URL: https://jqueryui.com/tooltip/

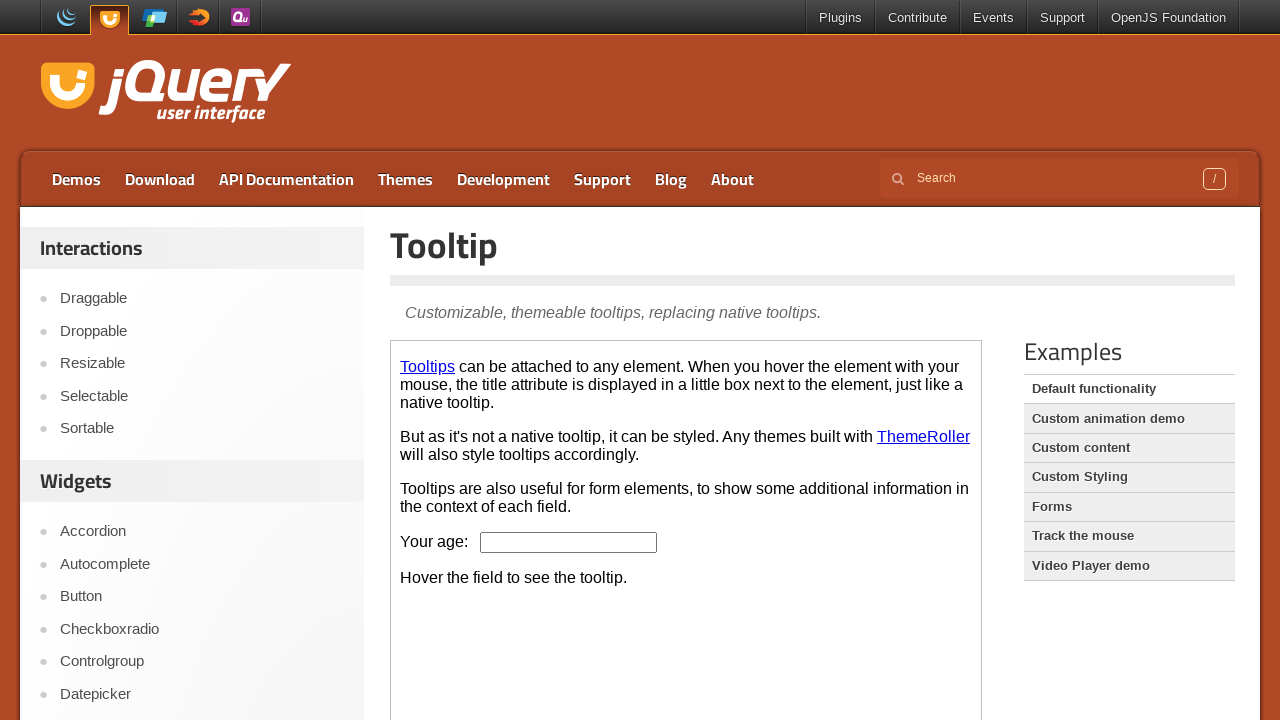

Located demo iframe on jQuery UI tooltip page
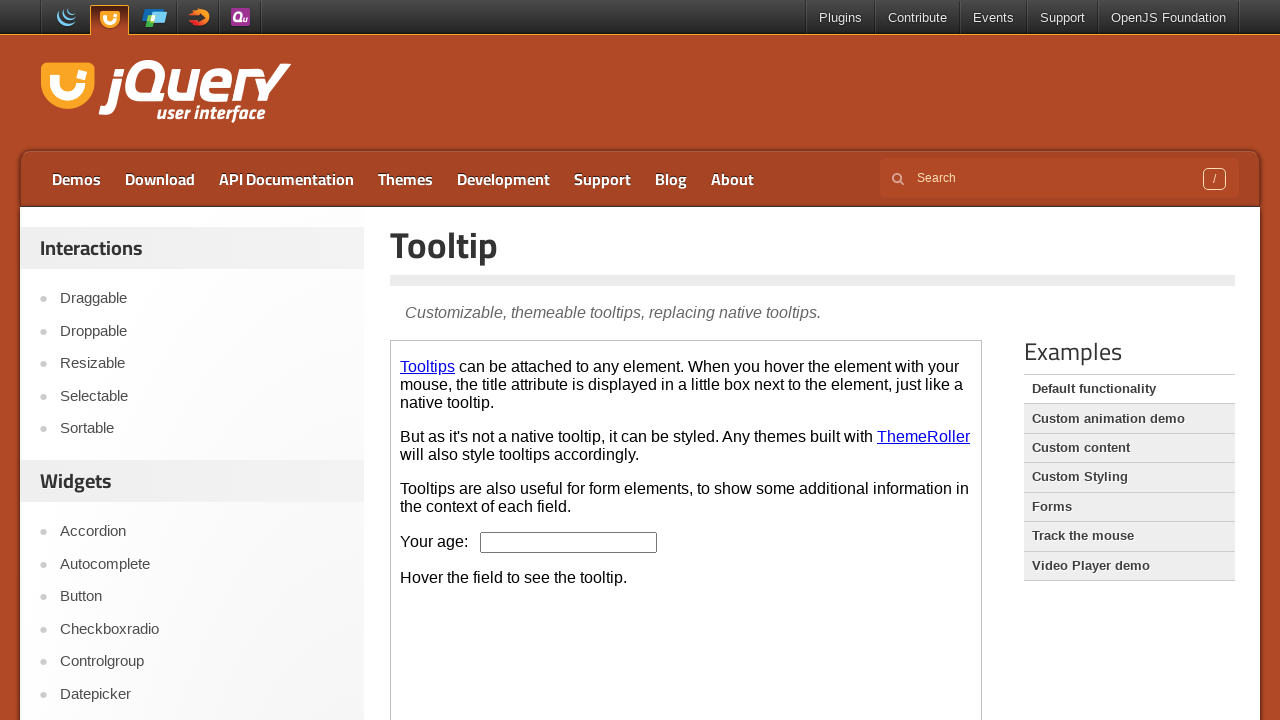

Entered '10' in age field within iframe on iframe.demo-frame >> internal:control=enter-frame >> #age
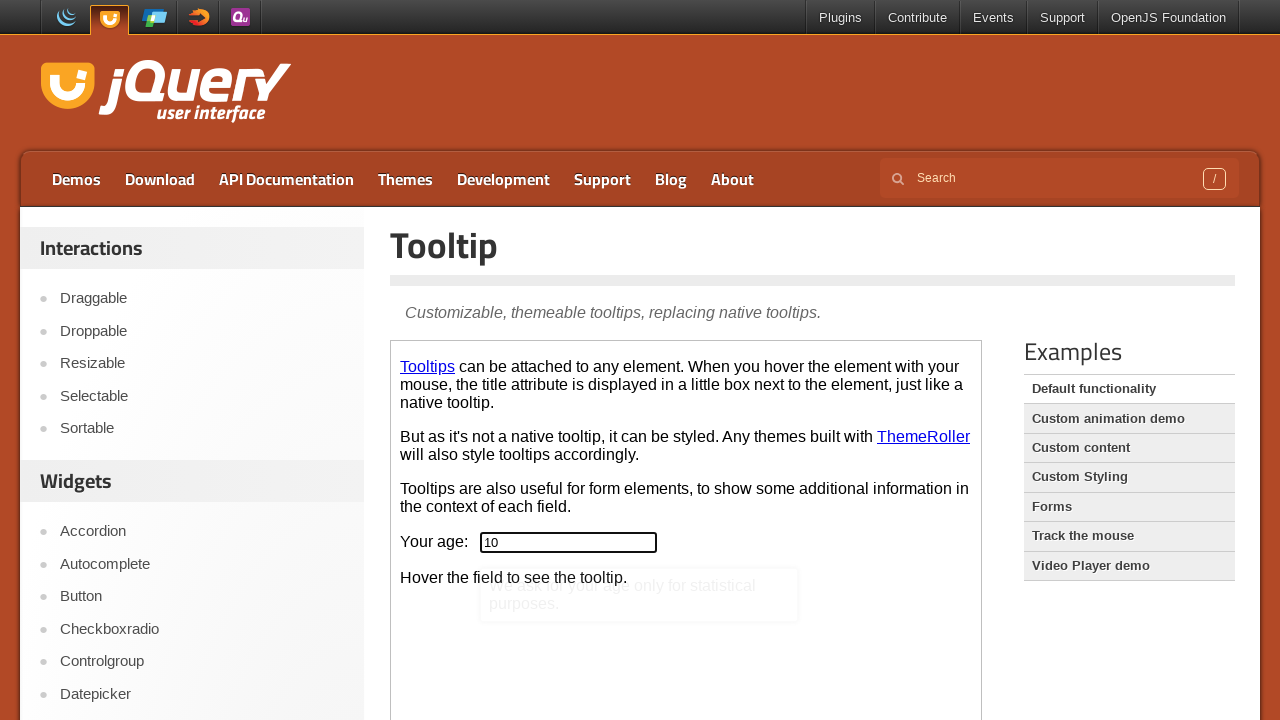

Clicked Draggable link to navigate to another page at (202, 299) on a:has-text('Draggable')
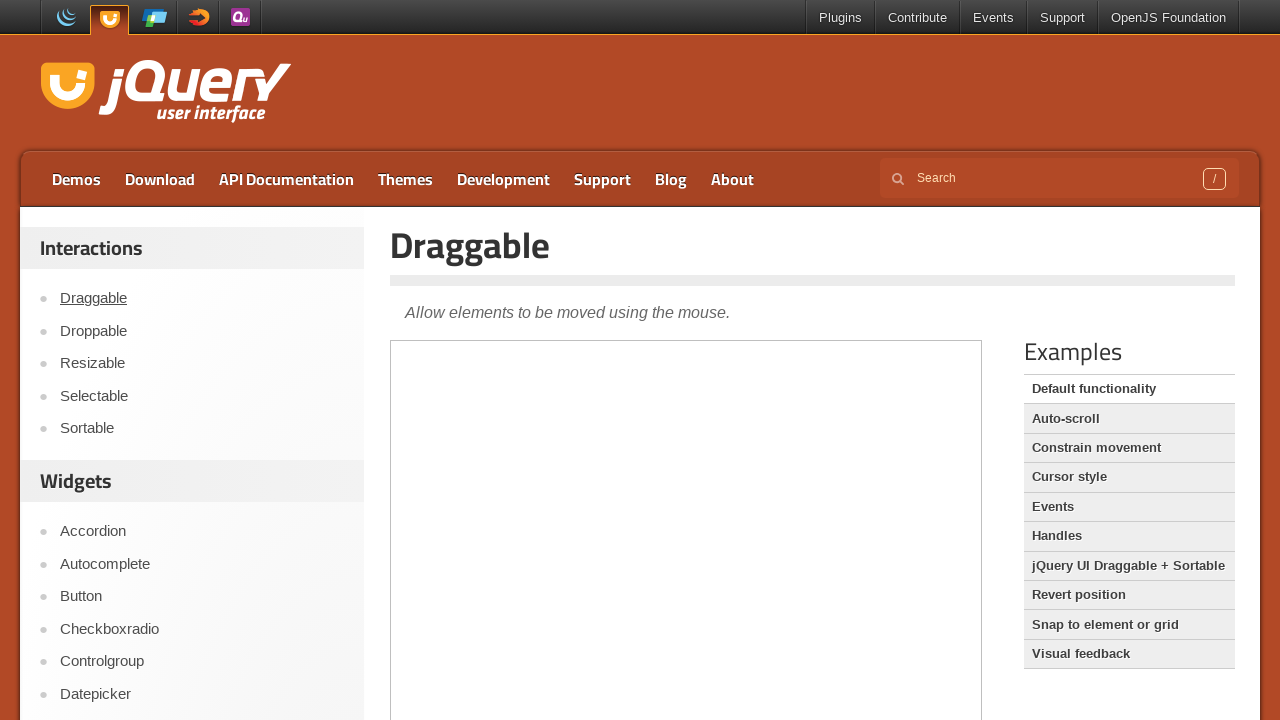

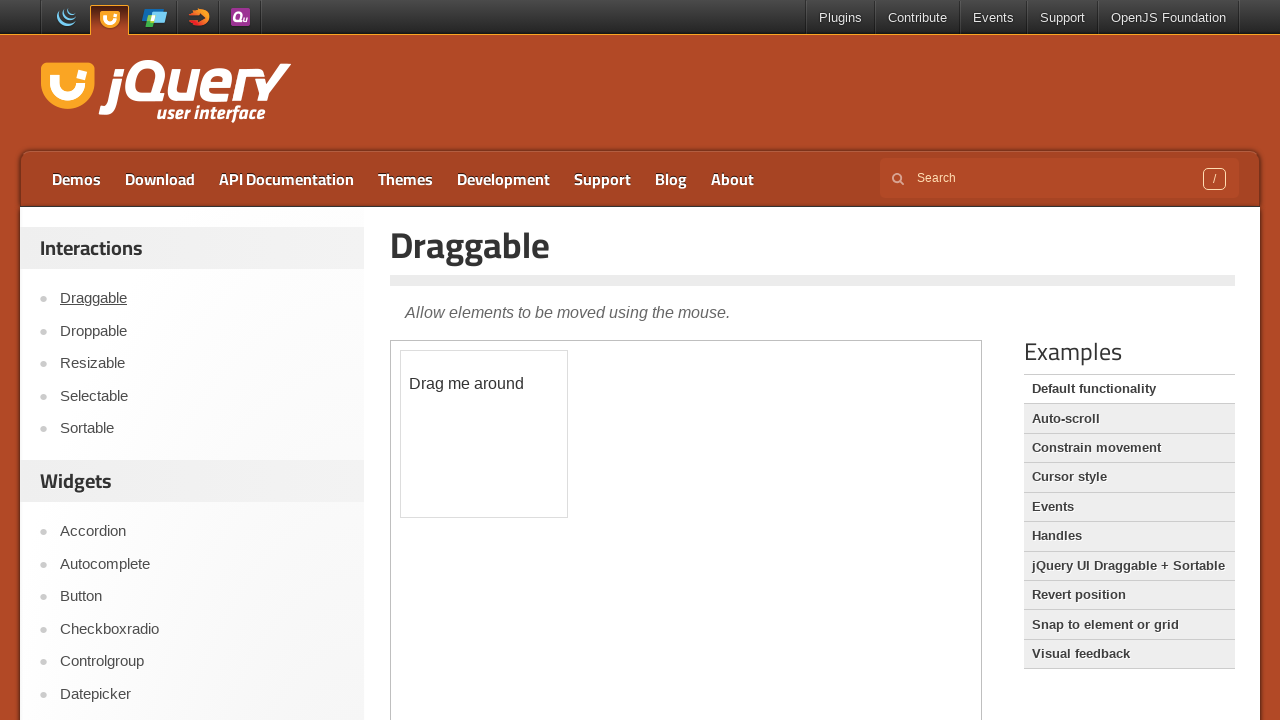